Tests text box functionality by entering text, clearing it, and re-entering text in both a text input and password field, plus filling a textarea

Starting URL: https://www.selenium.dev/selenium/web/web-form.html

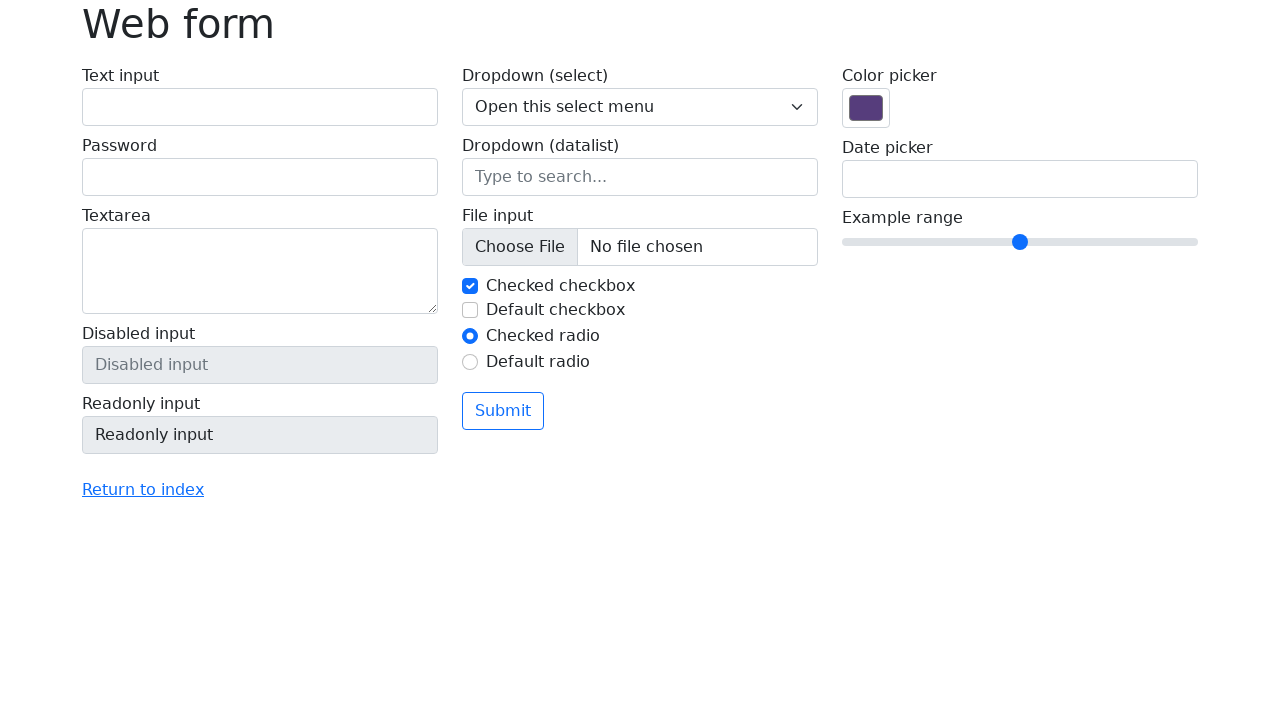

Filled text box with 'Hello' on #my-text-id
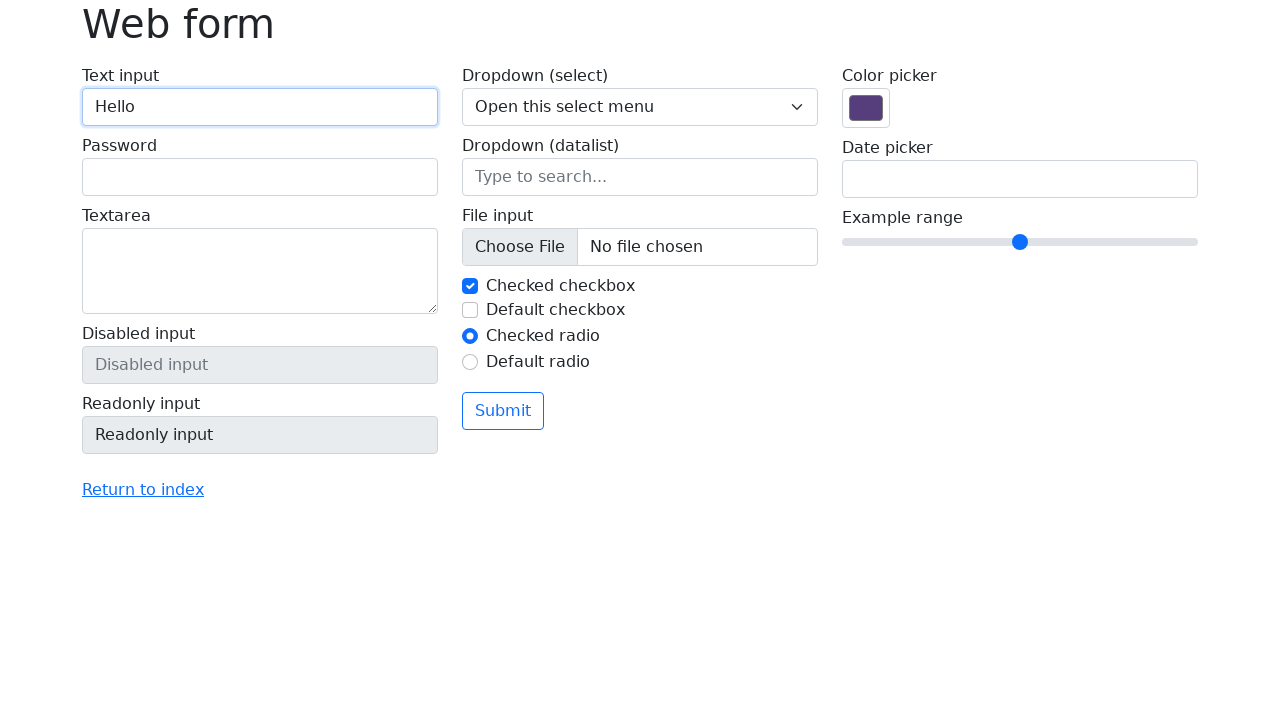

Cleared text box on #my-text-id
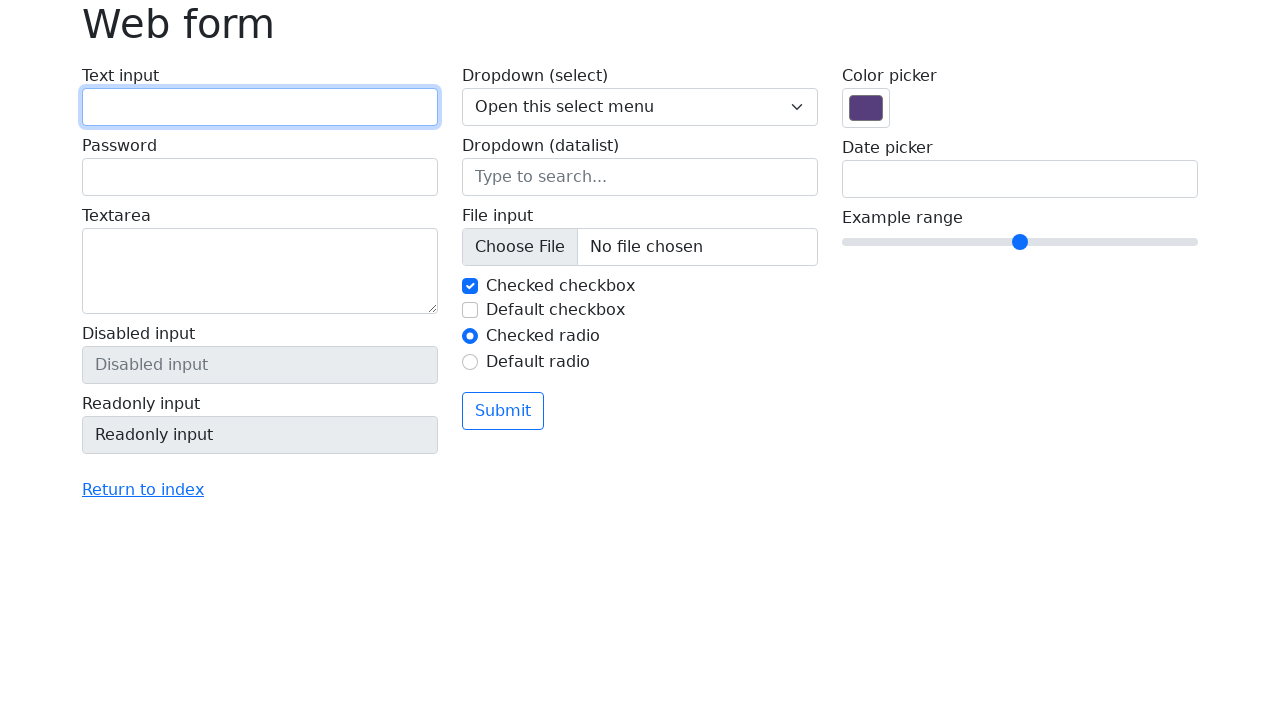

Re-filled text box with 'Hello' on #my-text-id
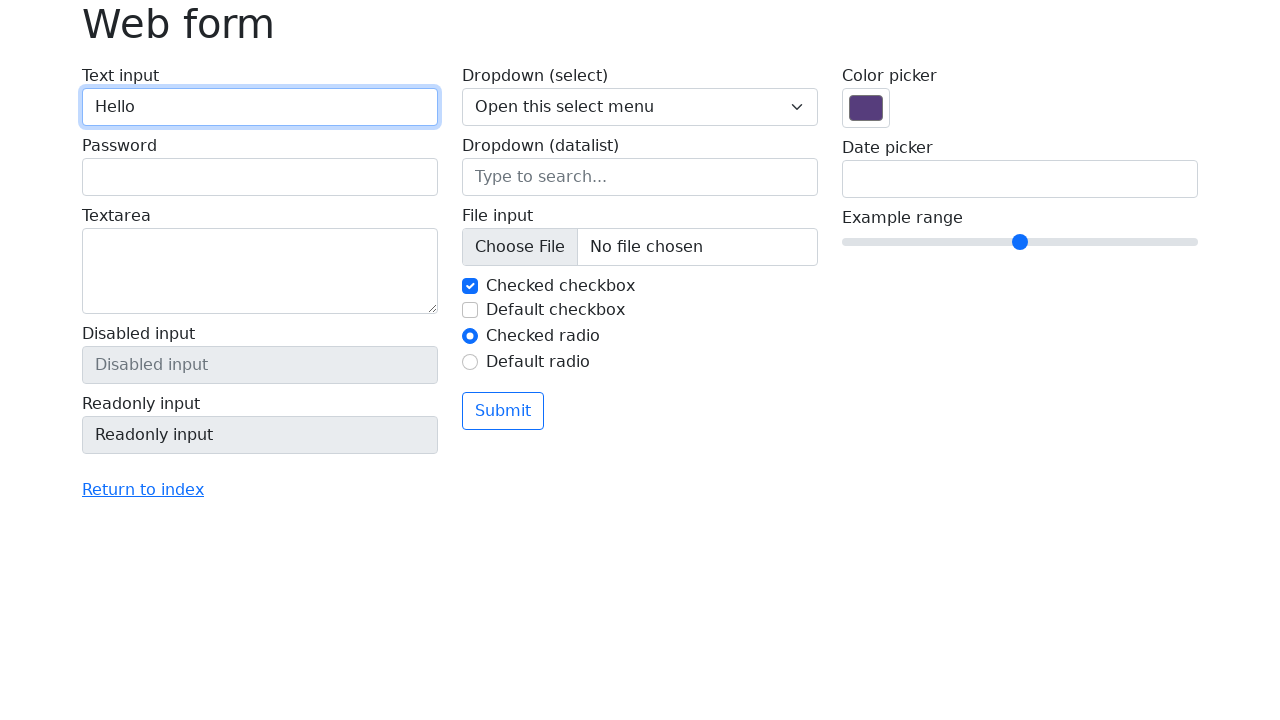

Filled password field with 'Password' on input[name='my-password']
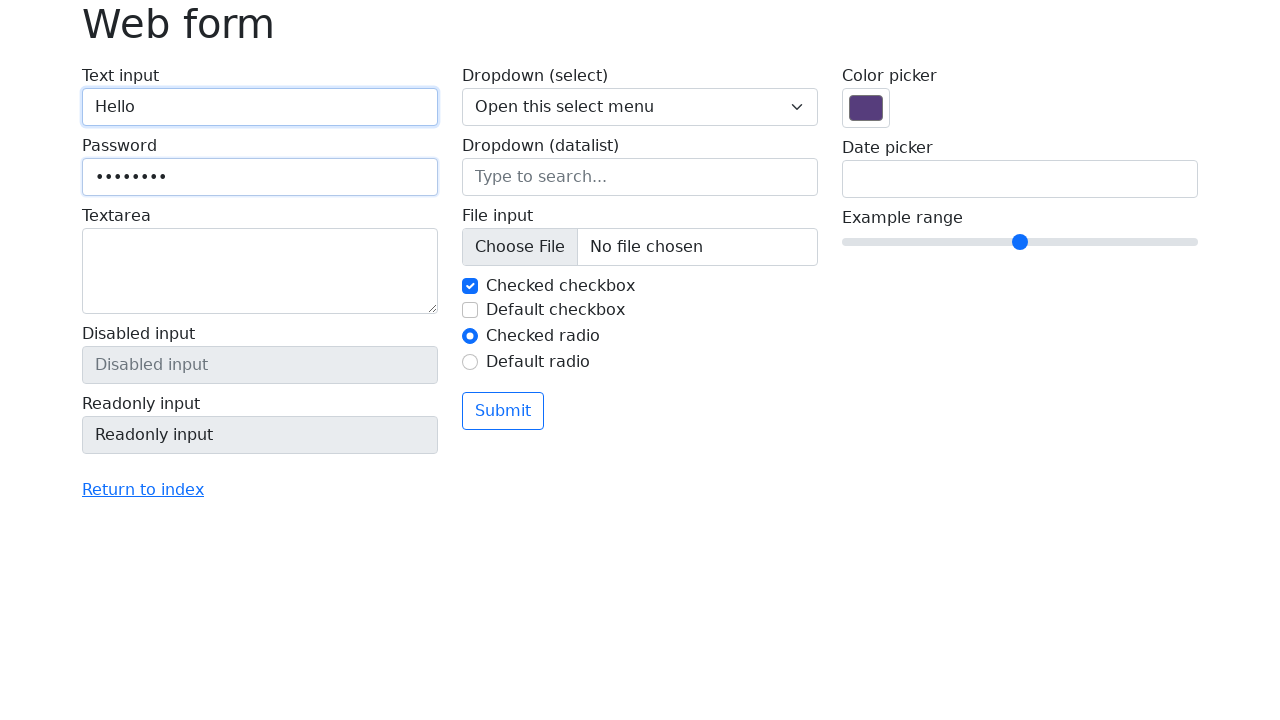

Cleared password field on input[name='my-password']
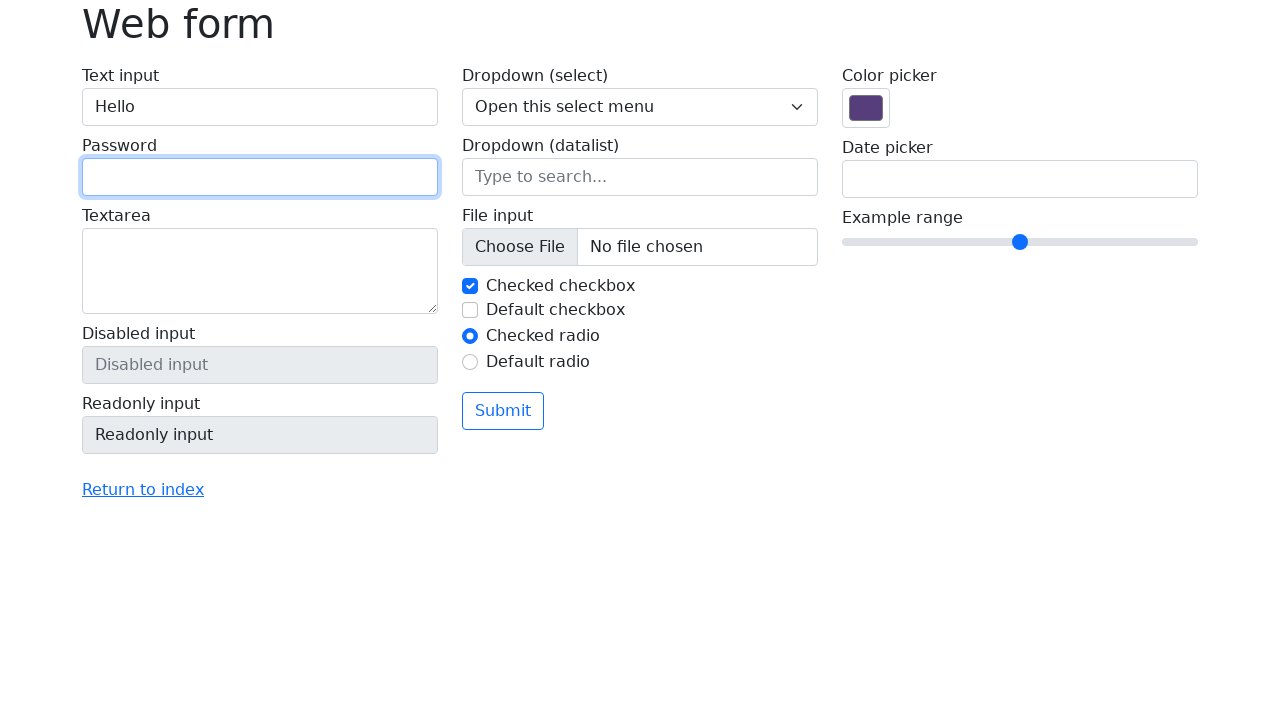

Re-filled password field with 'Password' on input[name='my-password']
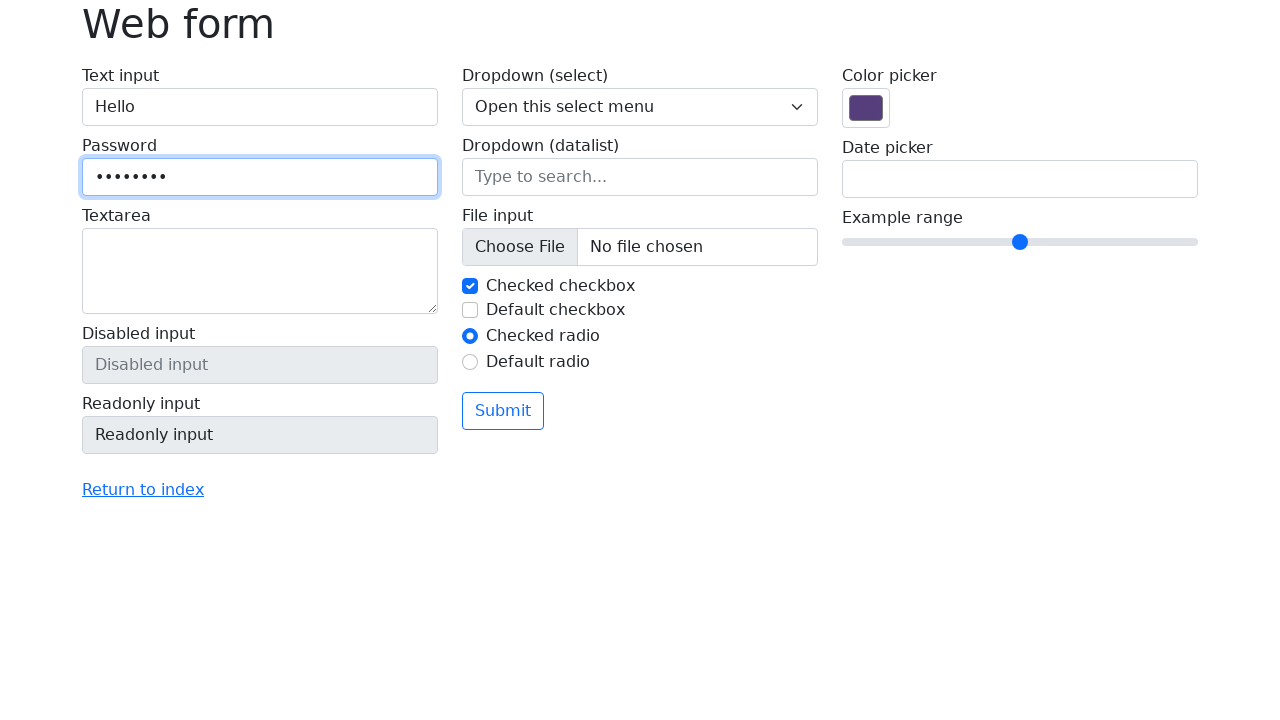

Filled textarea with 'New Delhi' on textarea[name='my-textarea']
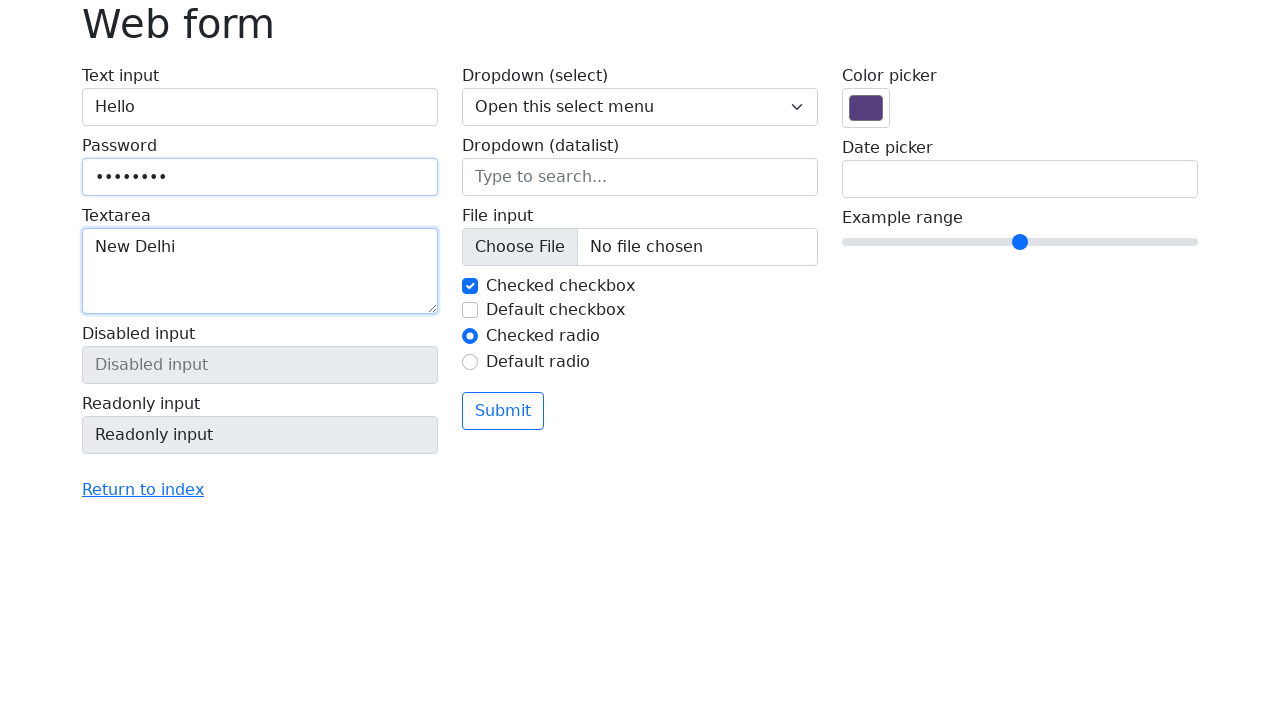

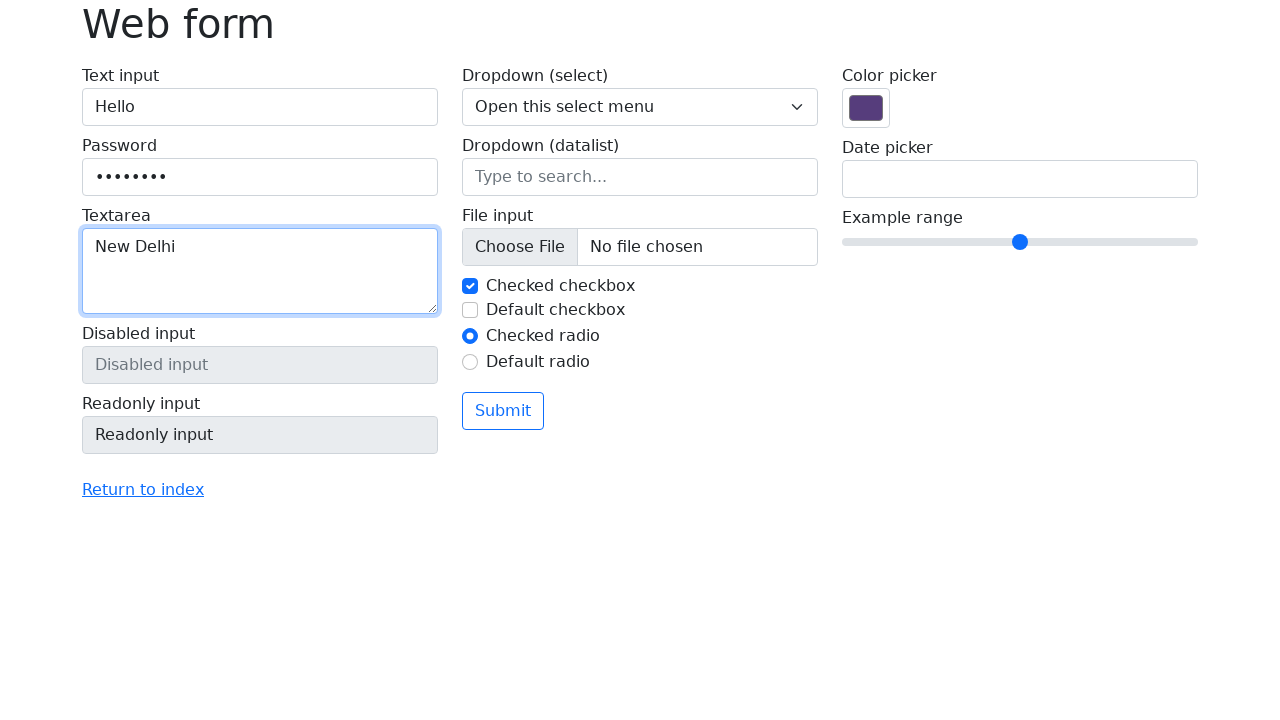